Tests opening a new browser window, switching to it, navigating to a different URL, and verifying that two window handles exist

Starting URL: https://the-internet.herokuapp.com/windows

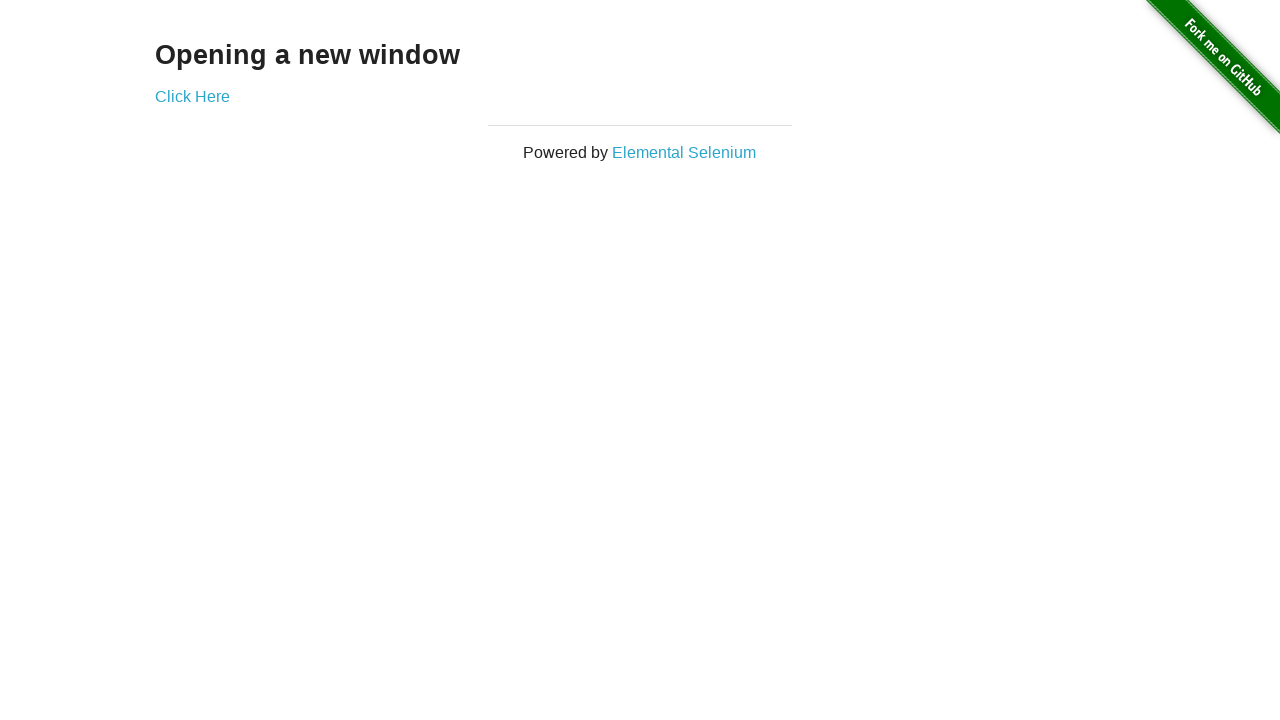

Opened a new browser page/window
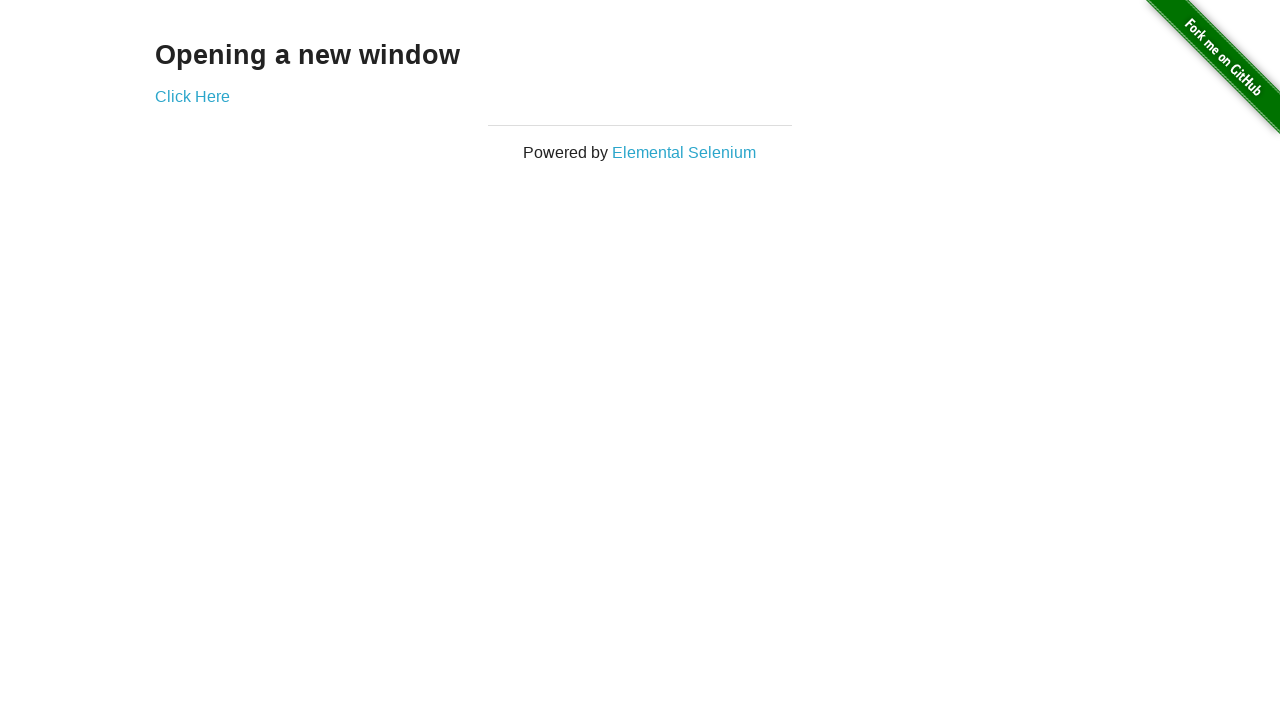

Navigated new page to typos URL
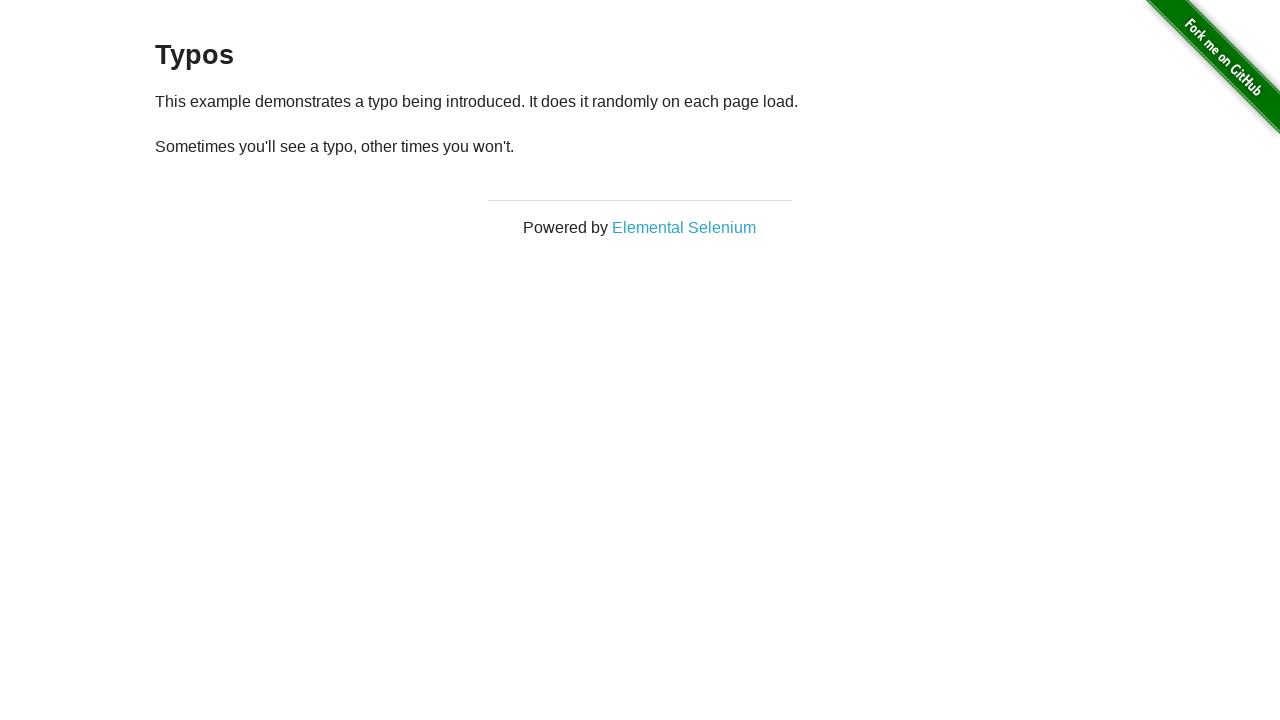

Verified that 2 window handles/pages exist
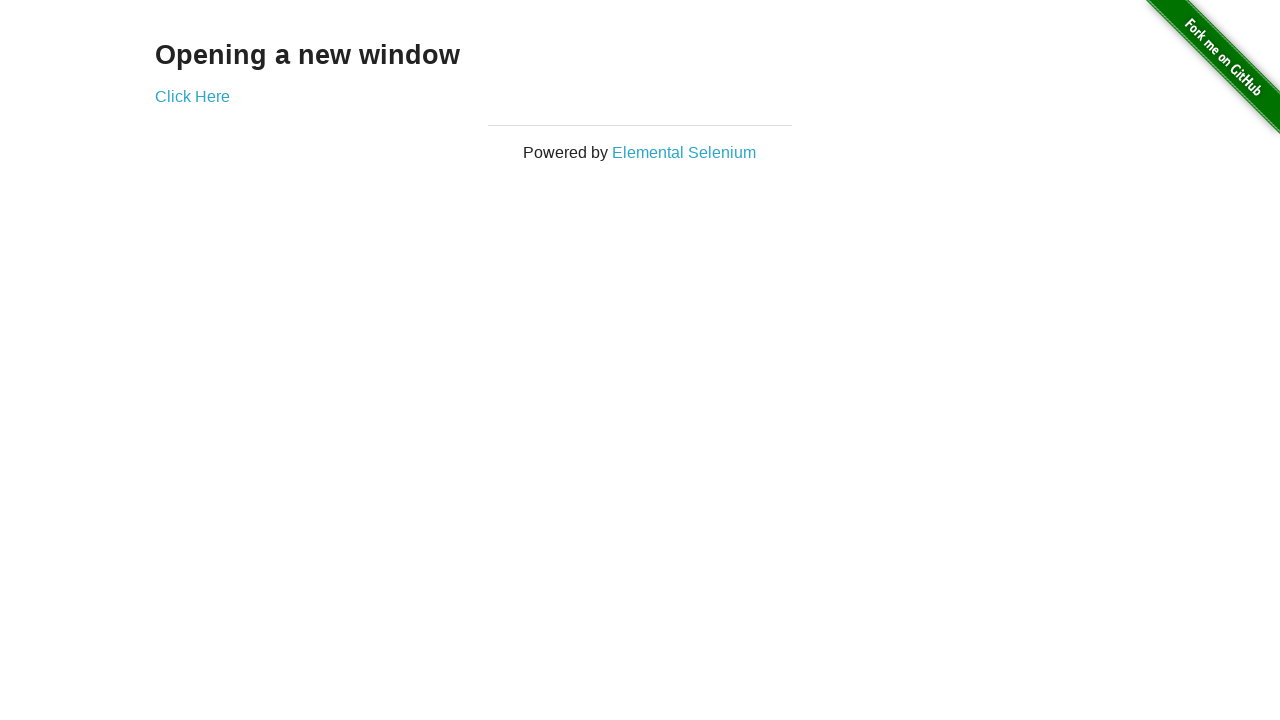

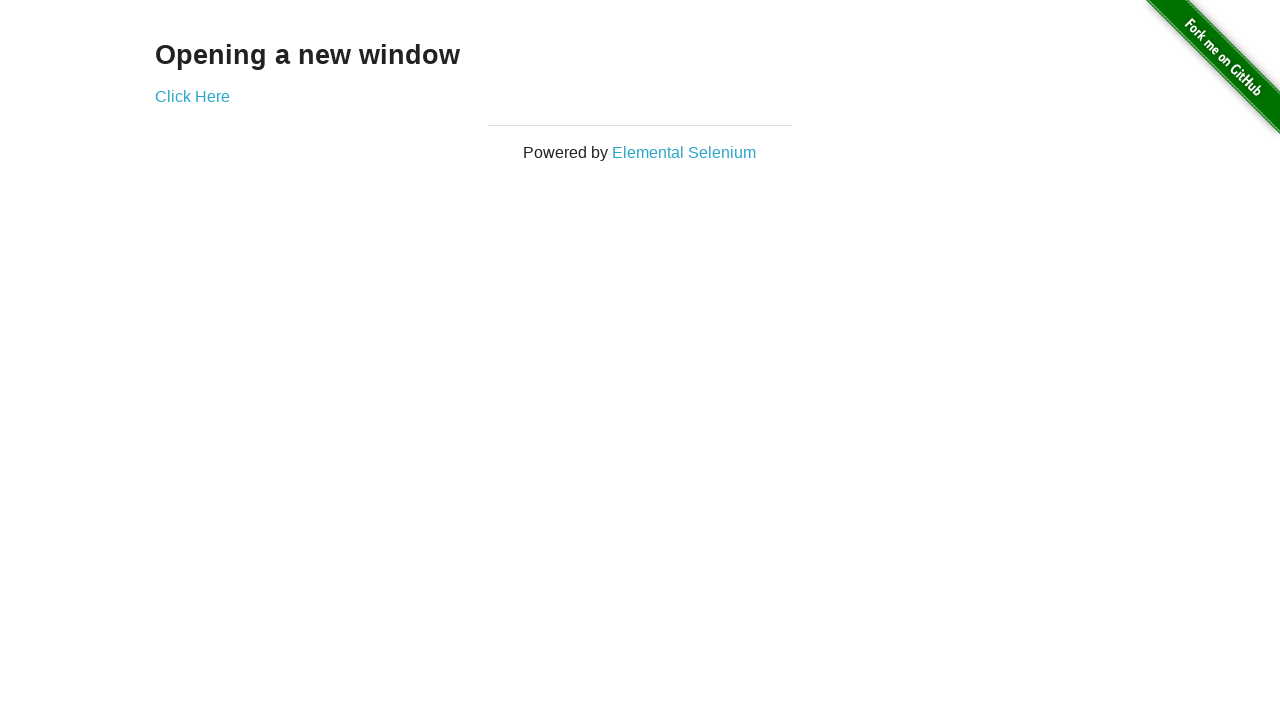